Tests clicking a JavaScript confirm dialog and dismissing it (clicking Cancel), then verifies the result

Starting URL: https://the-internet.herokuapp.com/javascript_alerts

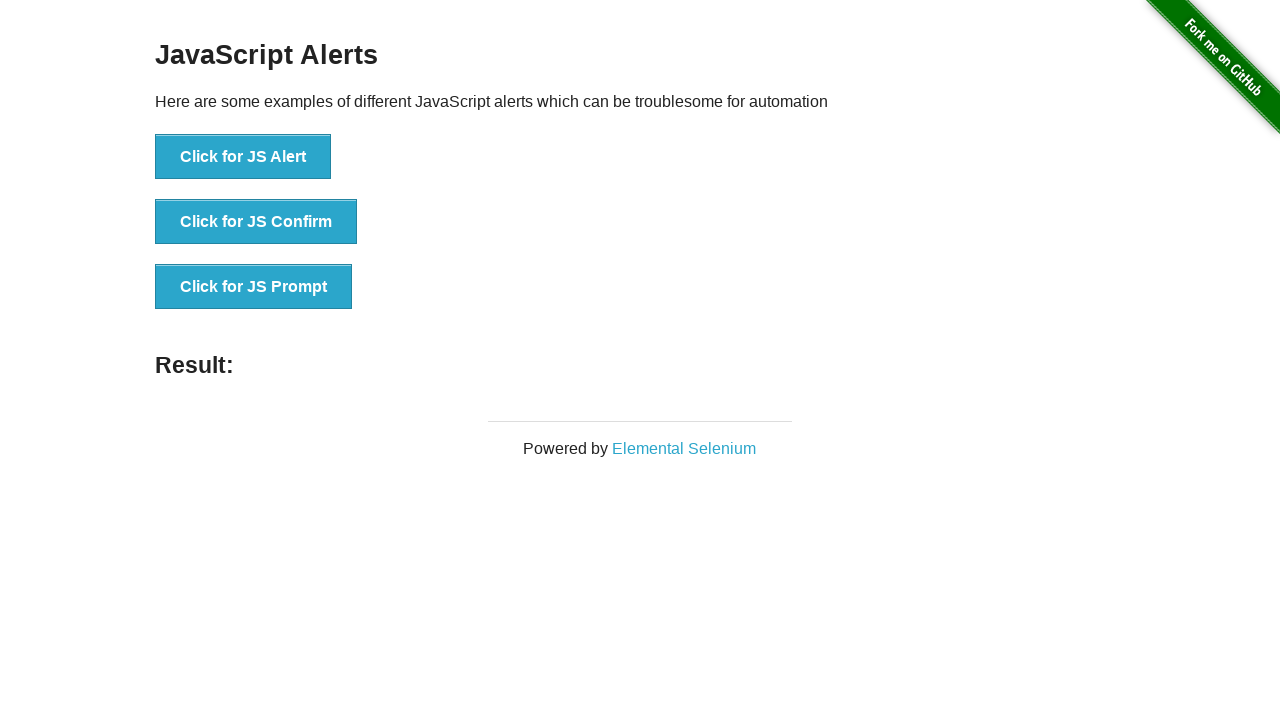

Set up dialog handler to dismiss confirm dialog
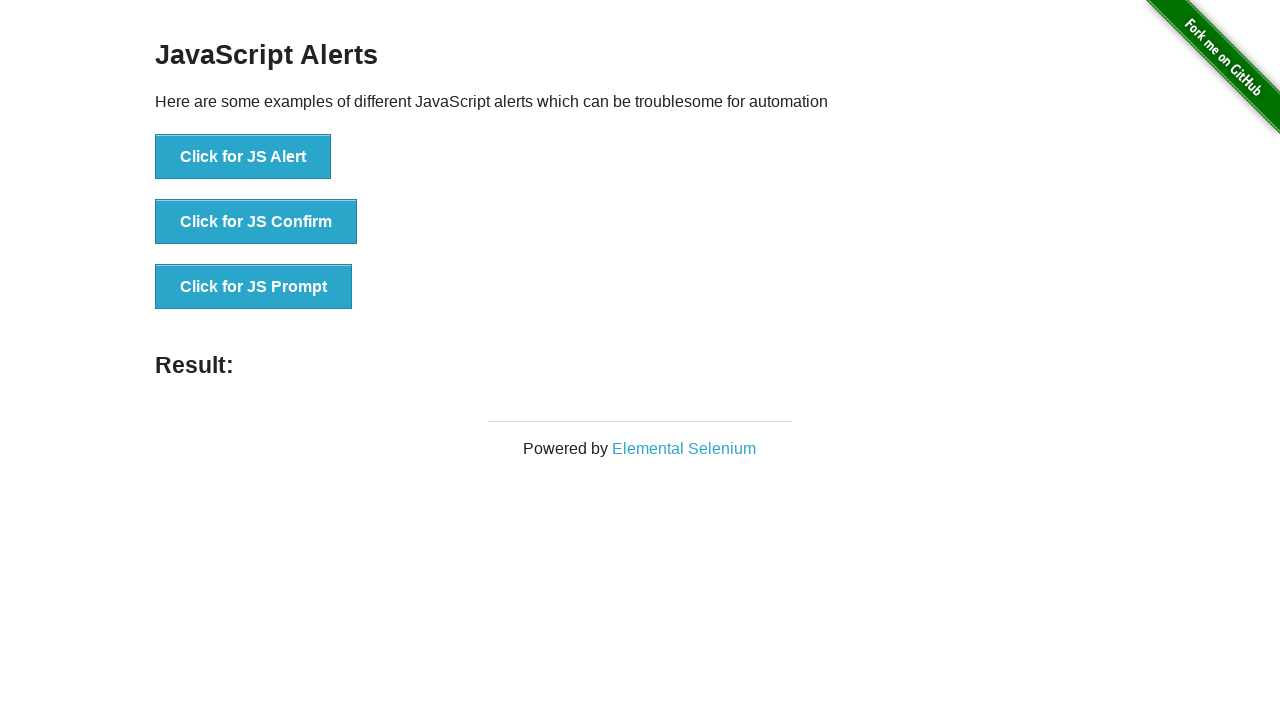

Clicked button to trigger JavaScript confirm dialog at (256, 222) on #content > div > ul > li:nth-child(2) > button
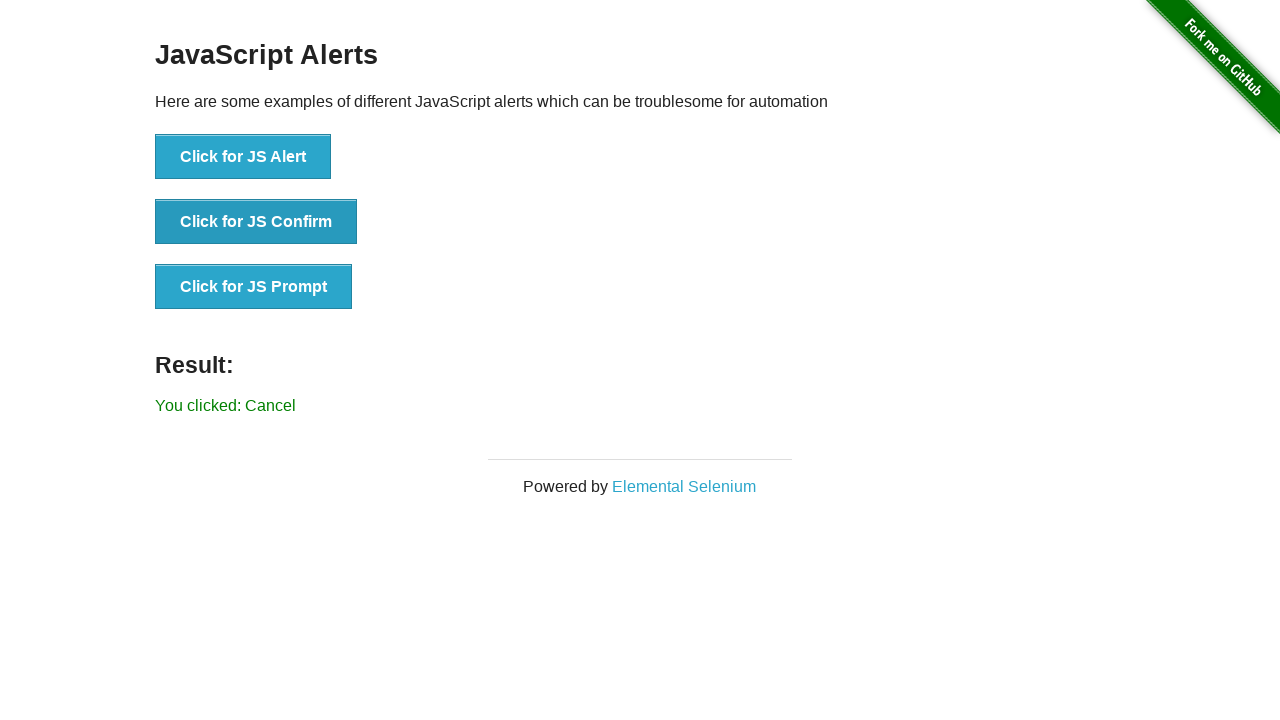

Verified result message displays 'You clicked: Cancel'
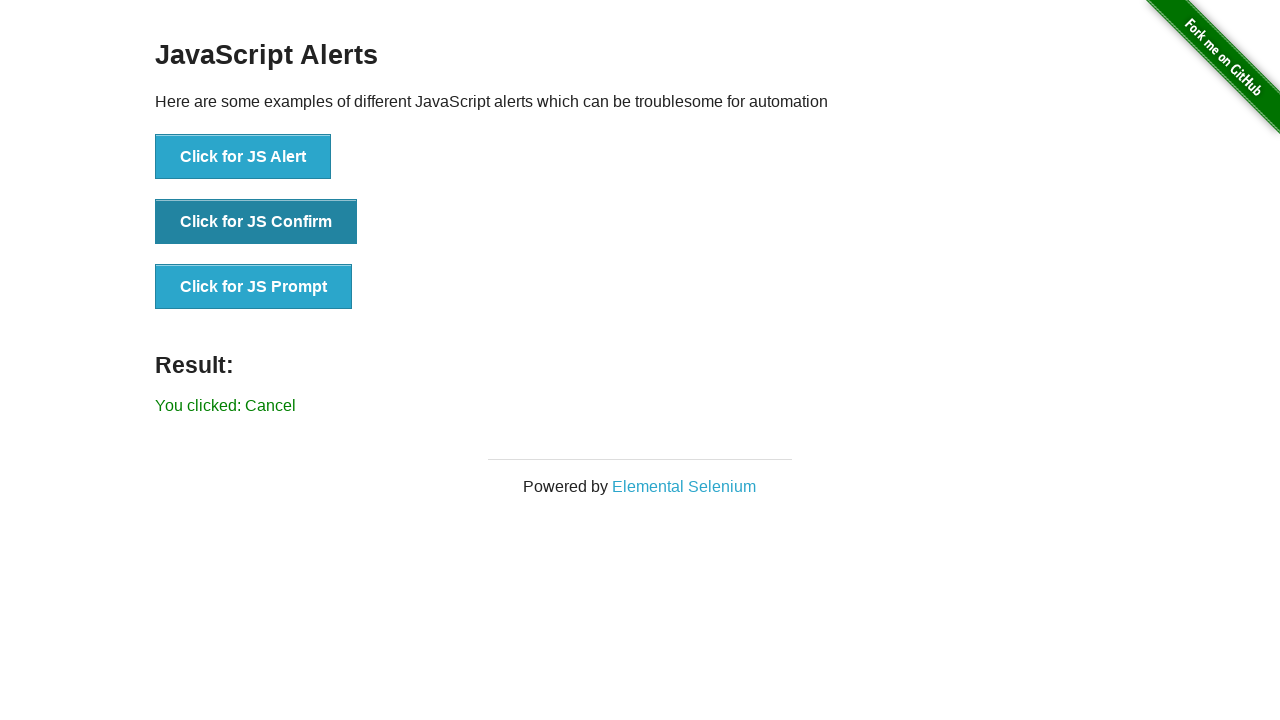

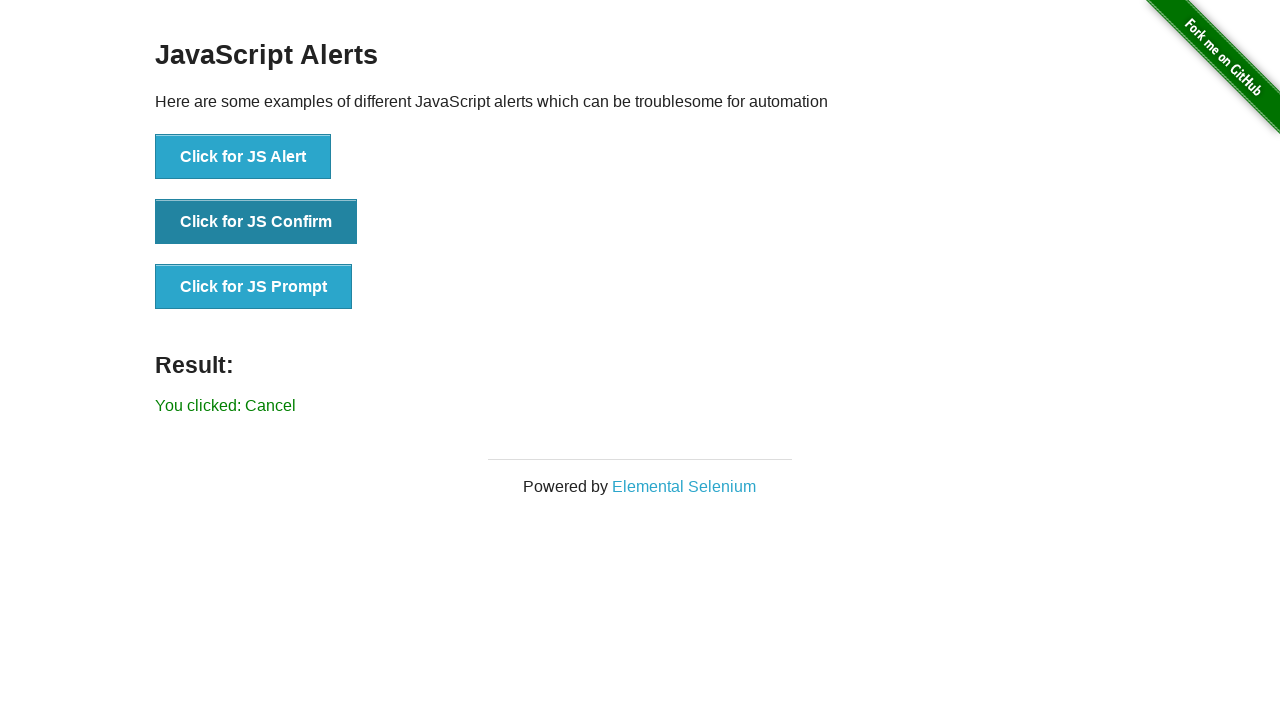